Tests iframe interaction by performing a drag-and-drop operation within an embedded demo frame on the jQuery UI droppable demo page

Starting URL: https://jqueryui.com/droppable

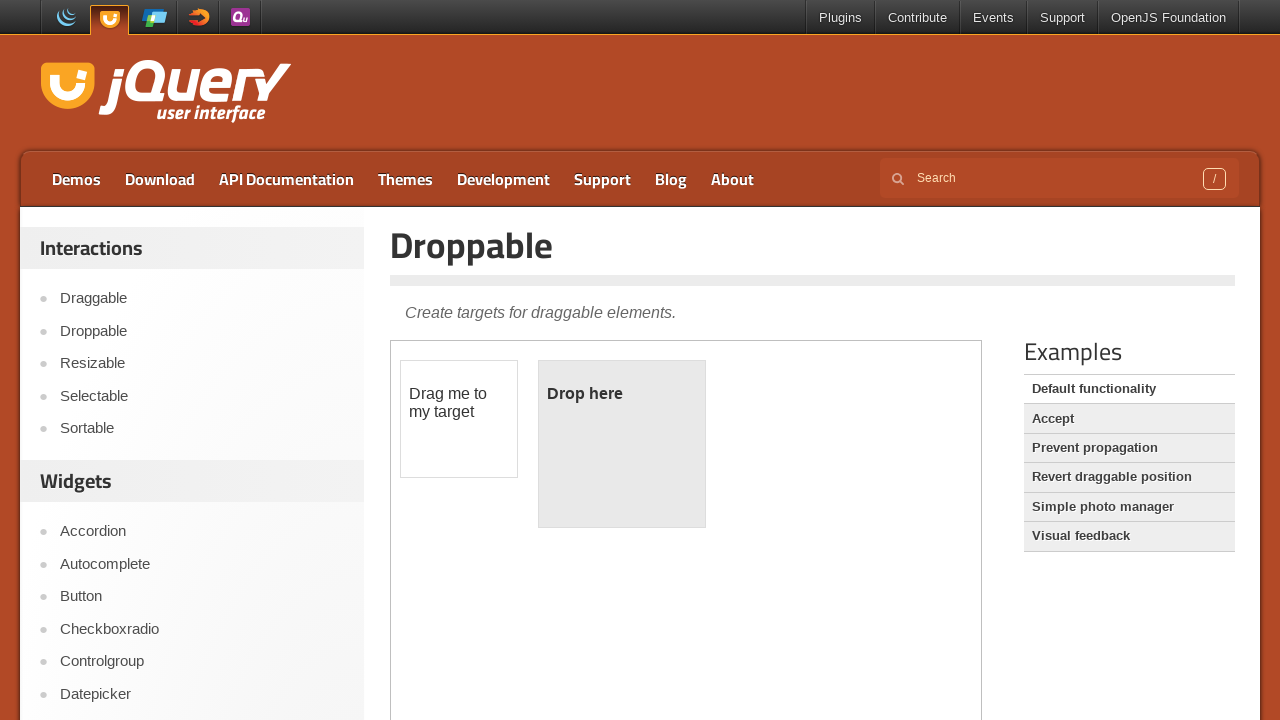

Located the demo-frame iframe element
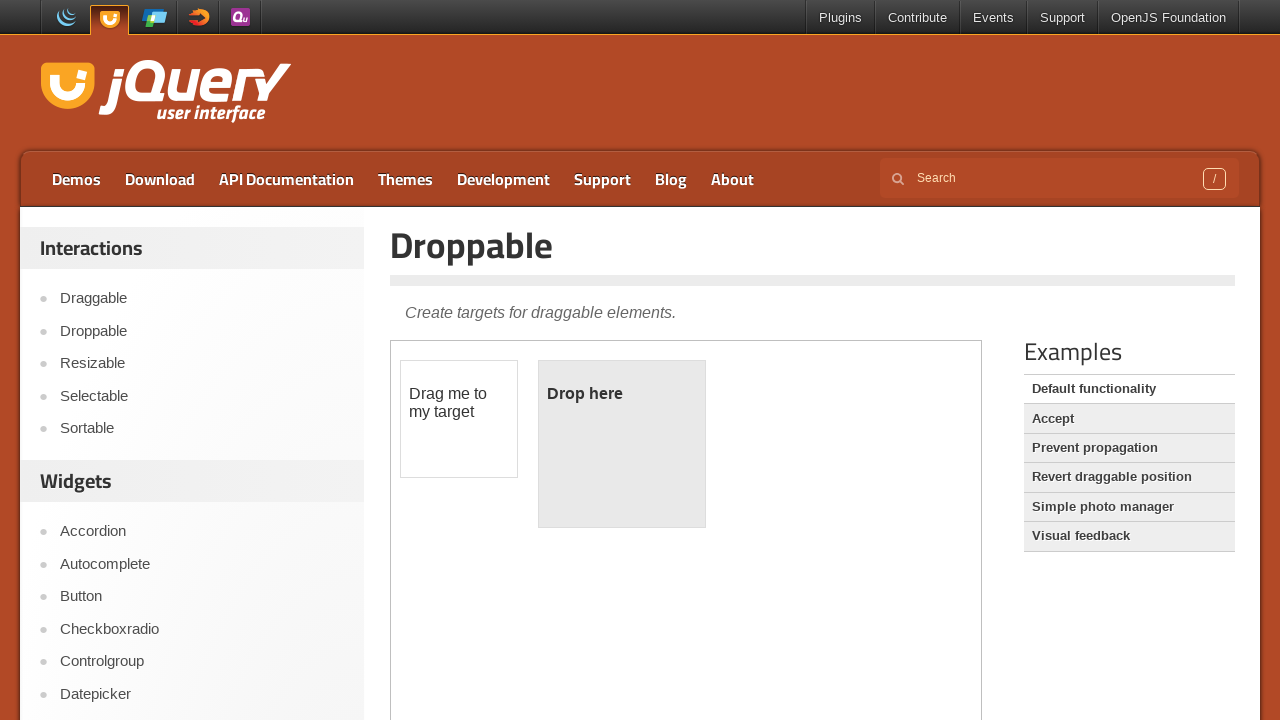

Located the draggable element within the iframe
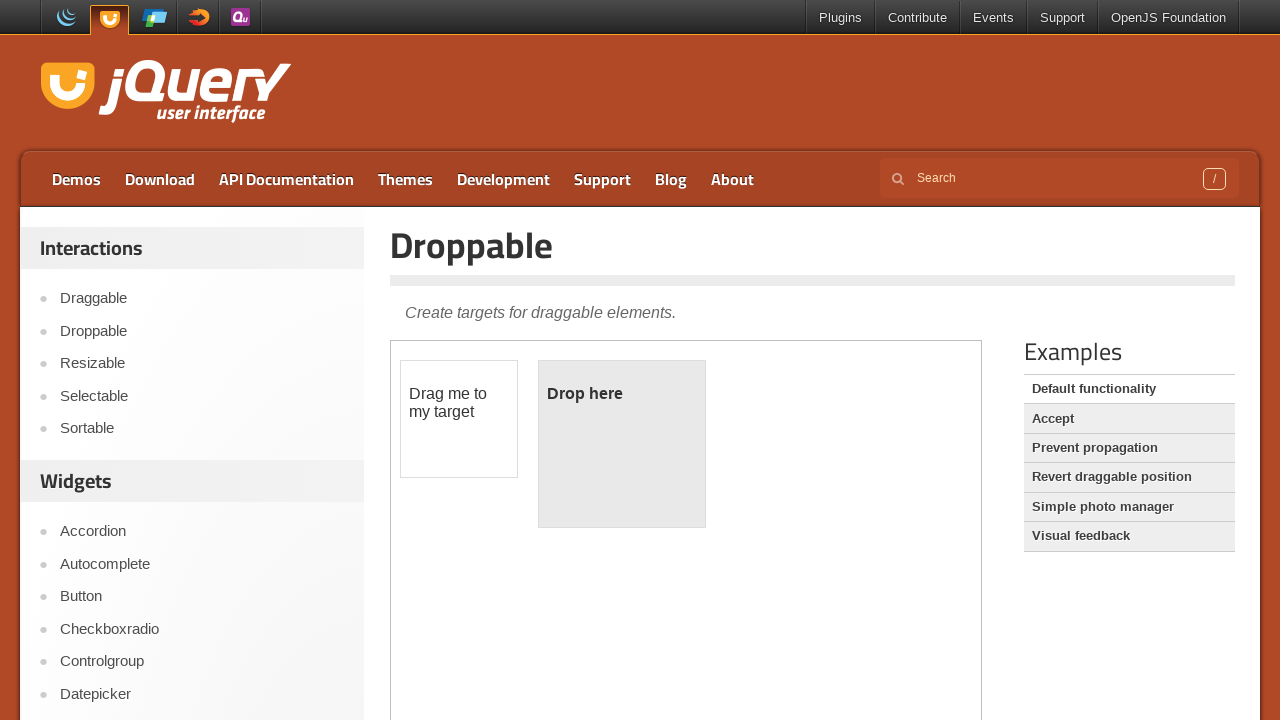

Located the droppable element within the iframe
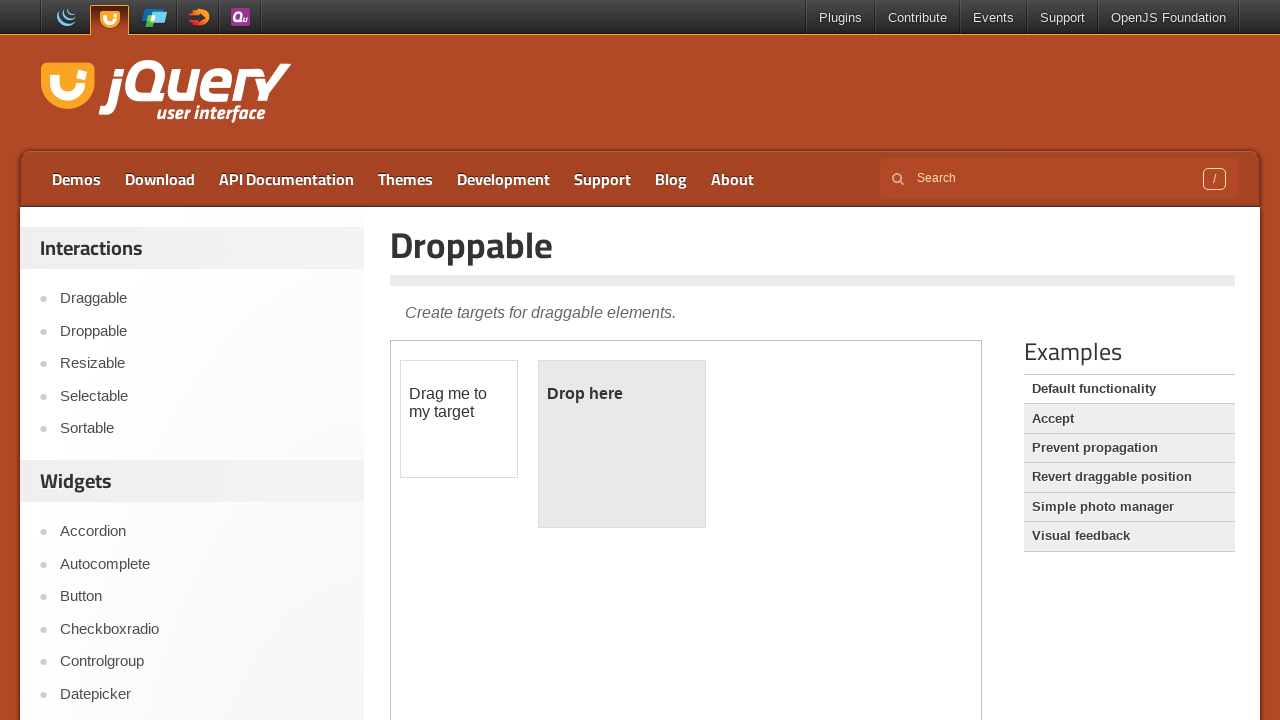

Performed drag-and-drop operation from draggable to droppable element at (622, 444)
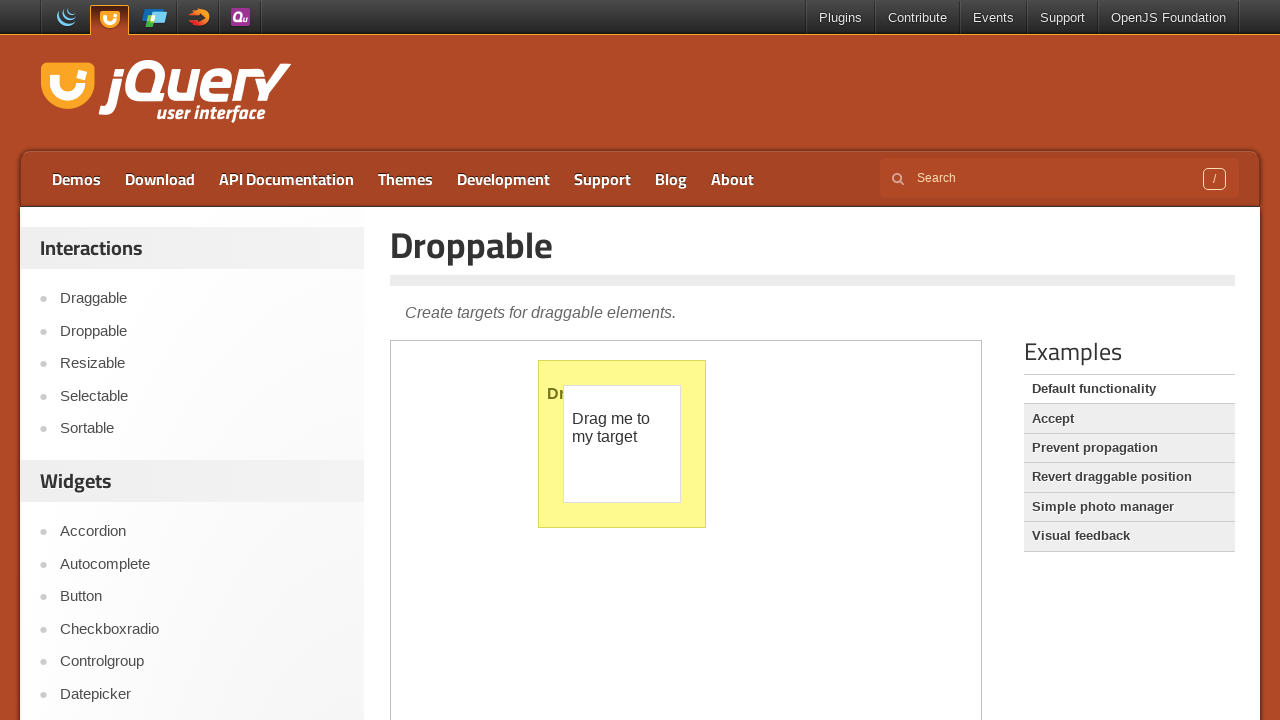

Waited for drag-and-drop animation to complete
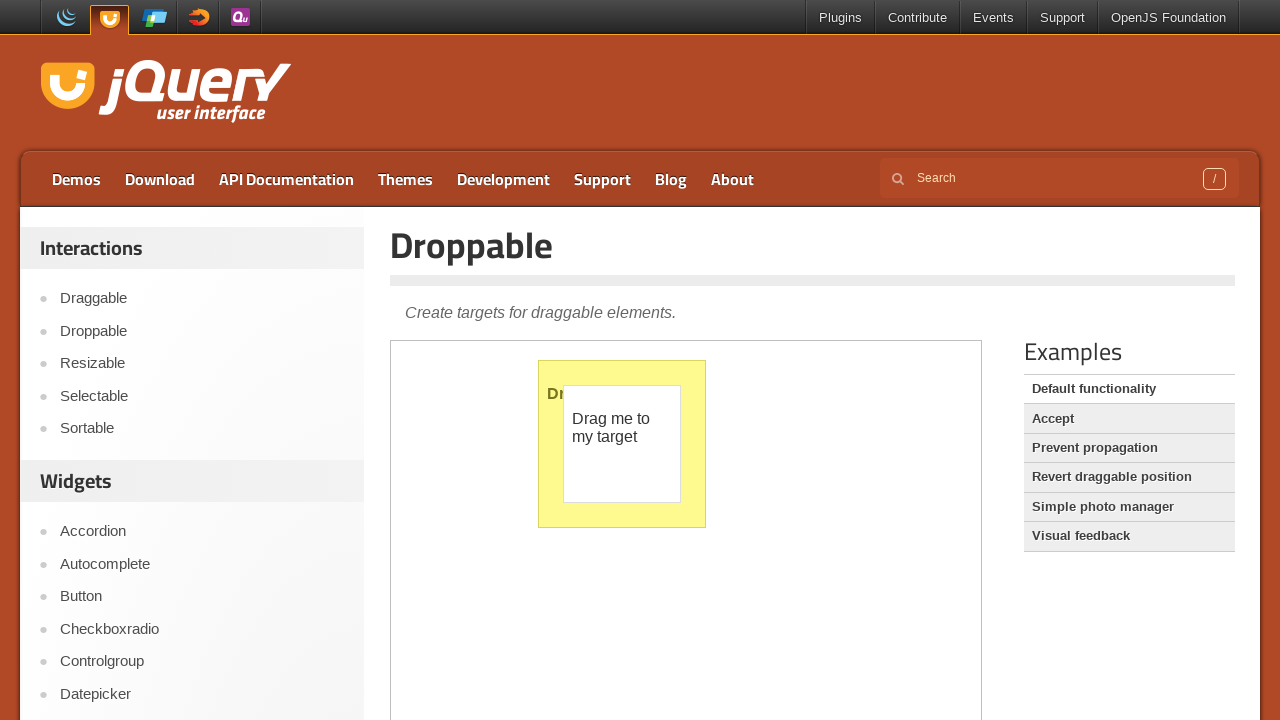

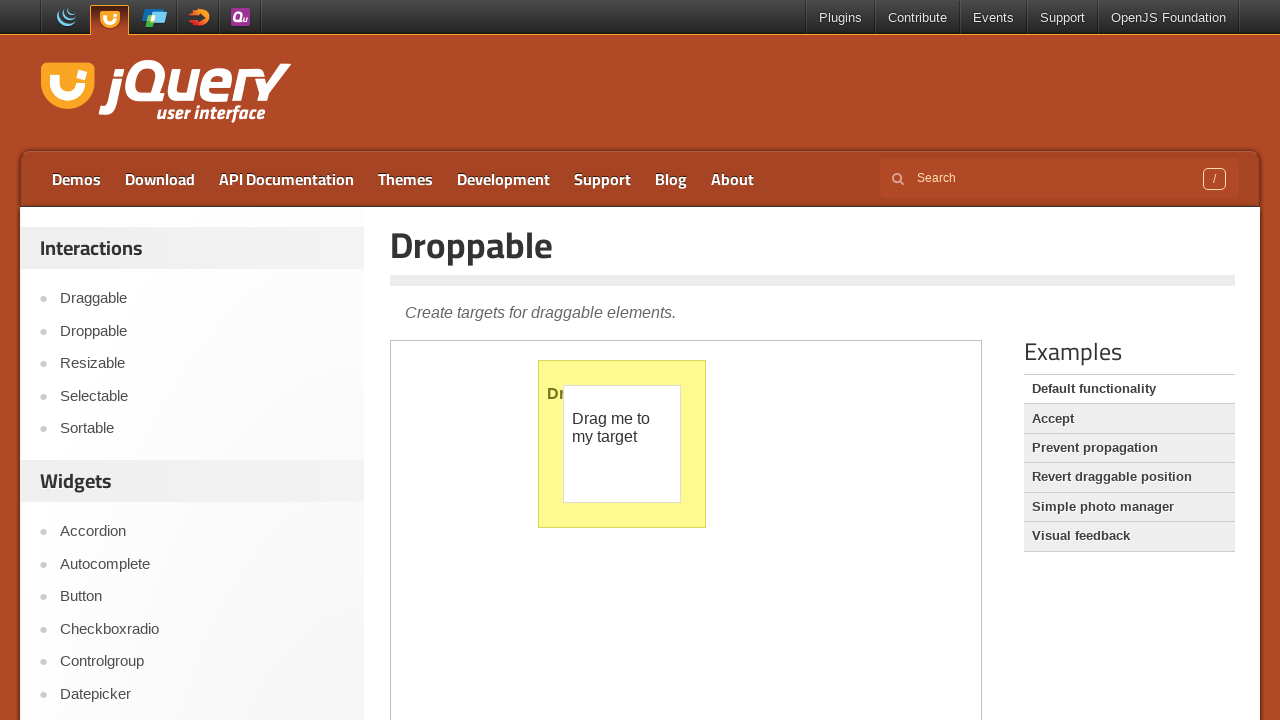